Tests the Contact Us form by navigating to the contact page, filling in name, email, subject and message fields, uploading a file, submitting the form, and verifying the success message before returning to the home page.

Starting URL: http://automationexercise.com

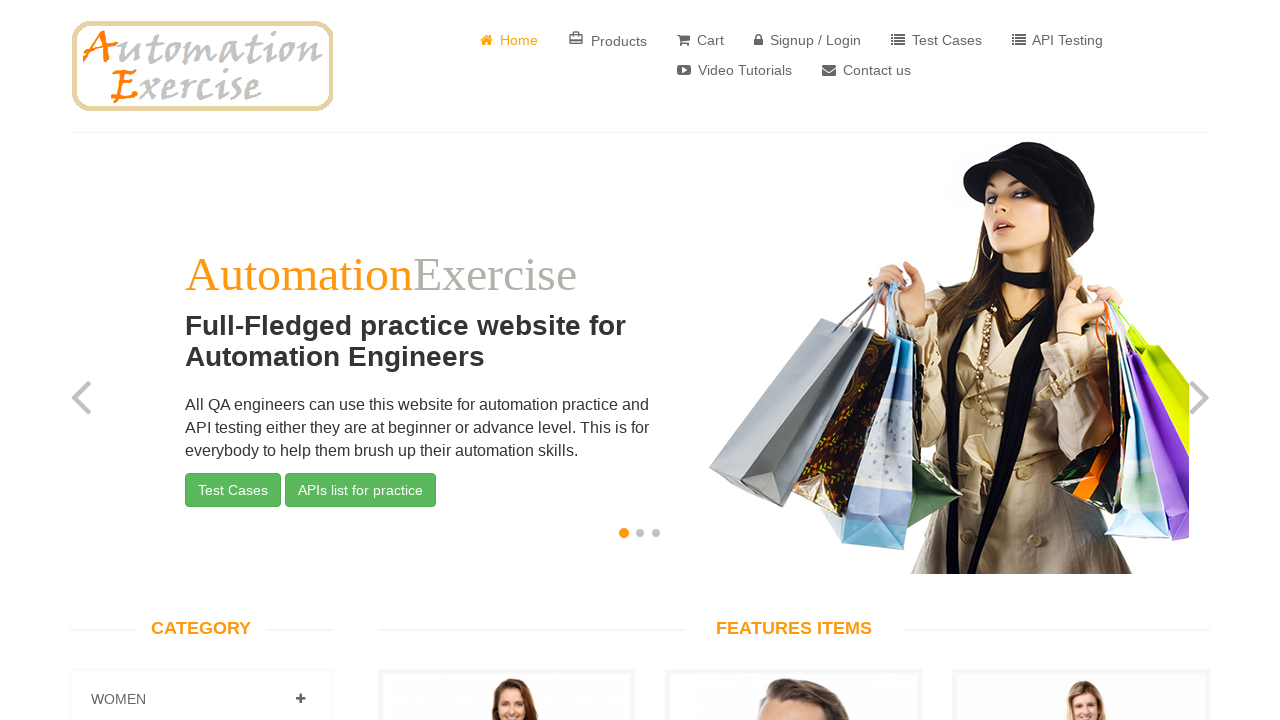

Verified home page URL loaded
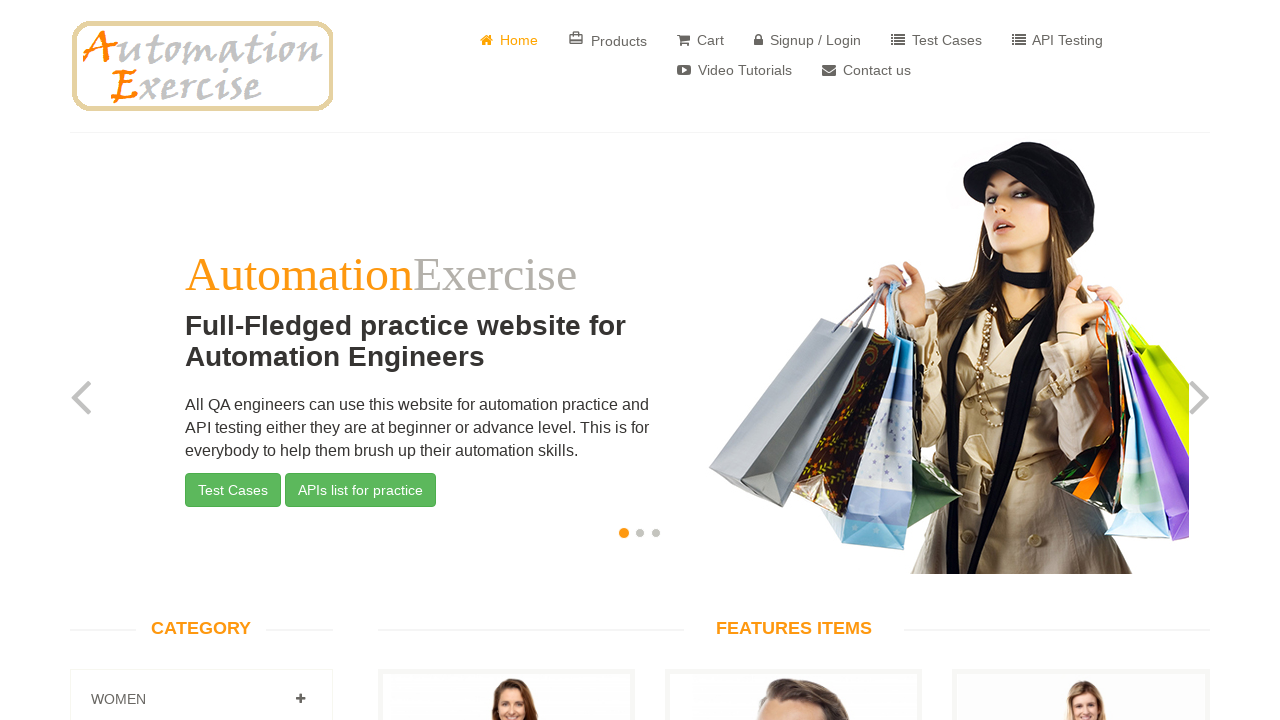

Clicked Contact Us button at (866, 70) on xpath=//*[text()=' Contact us']
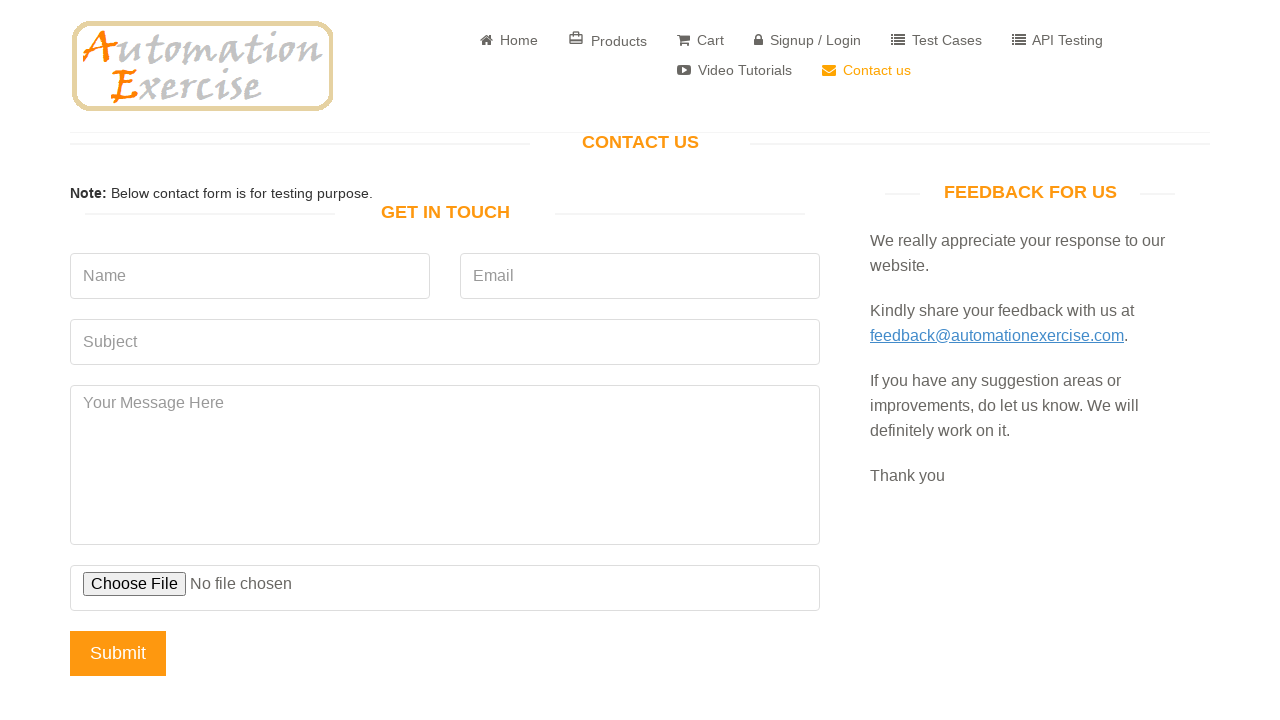

Contact page loaded and Get In Touch heading is visible
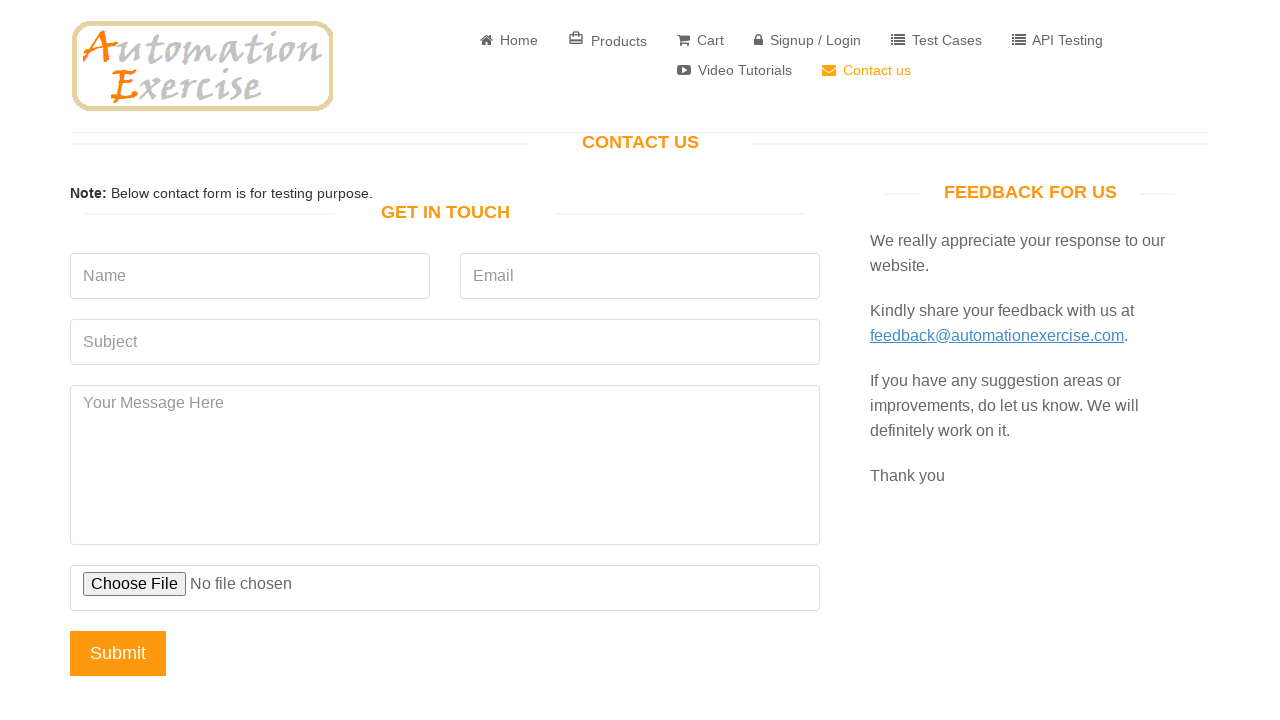

Filled name field with 'Nurullah' on input[name='name']
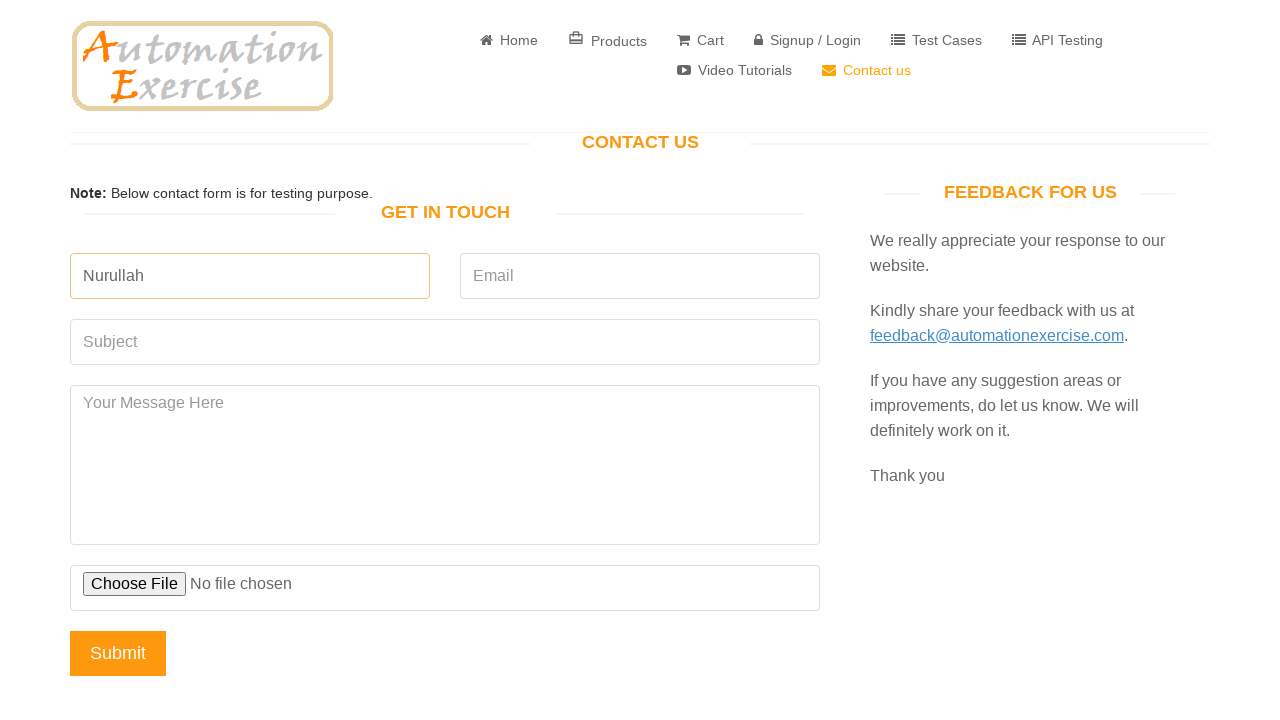

Filled email field with 'test27@gmail.com' on input[name='email']
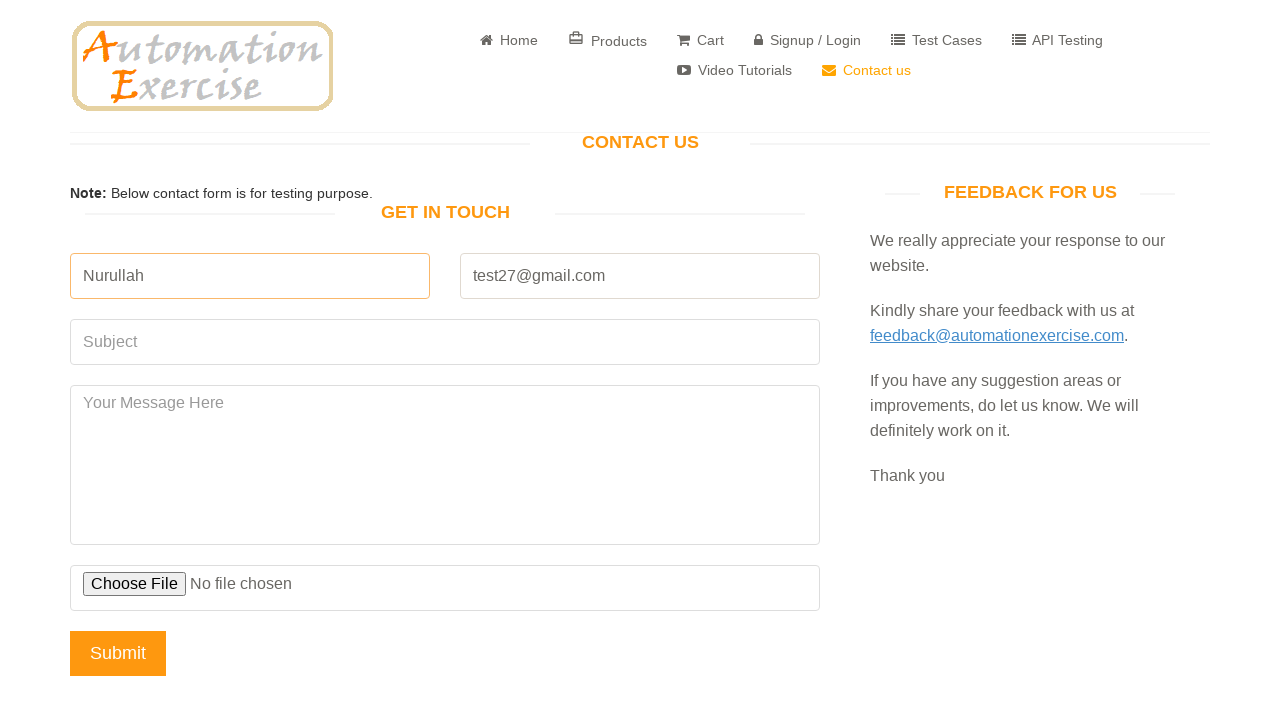

Filled subject field with 'Otomasyon' on input[name='subject']
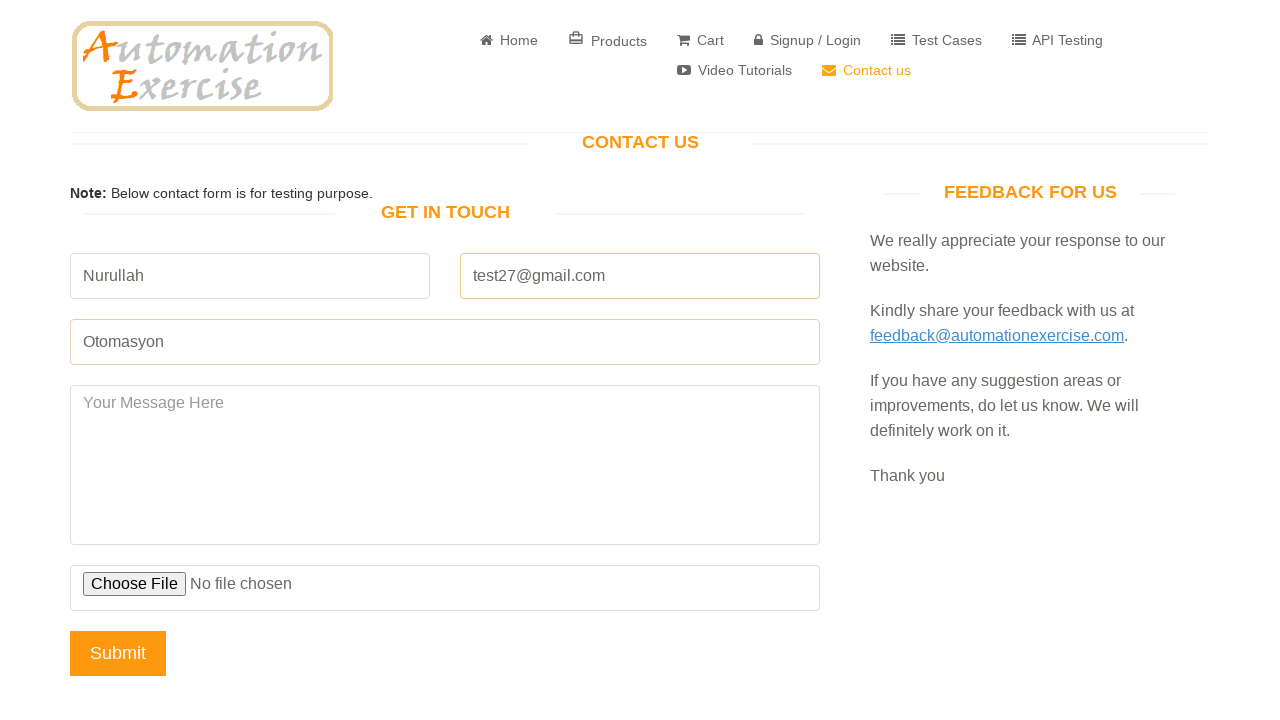

Filled message field with 'Test Yapıyorum' on textarea[name='message']
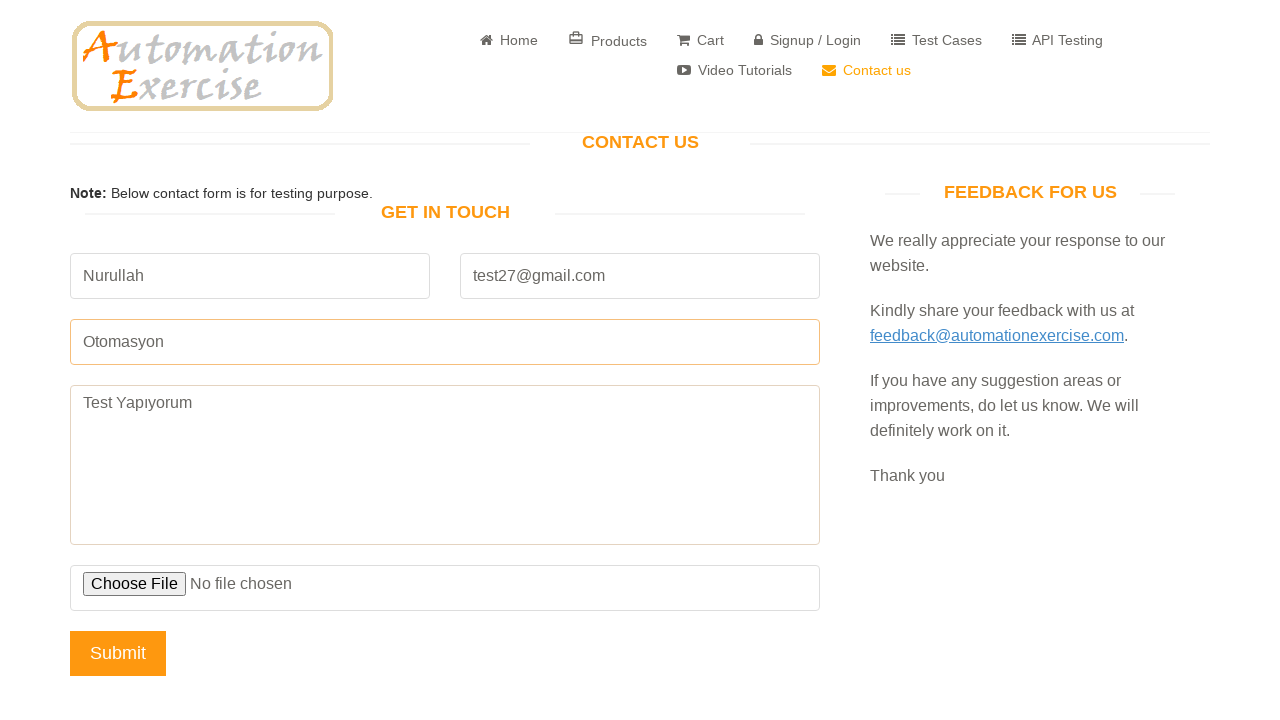

Uploaded test file to contact form
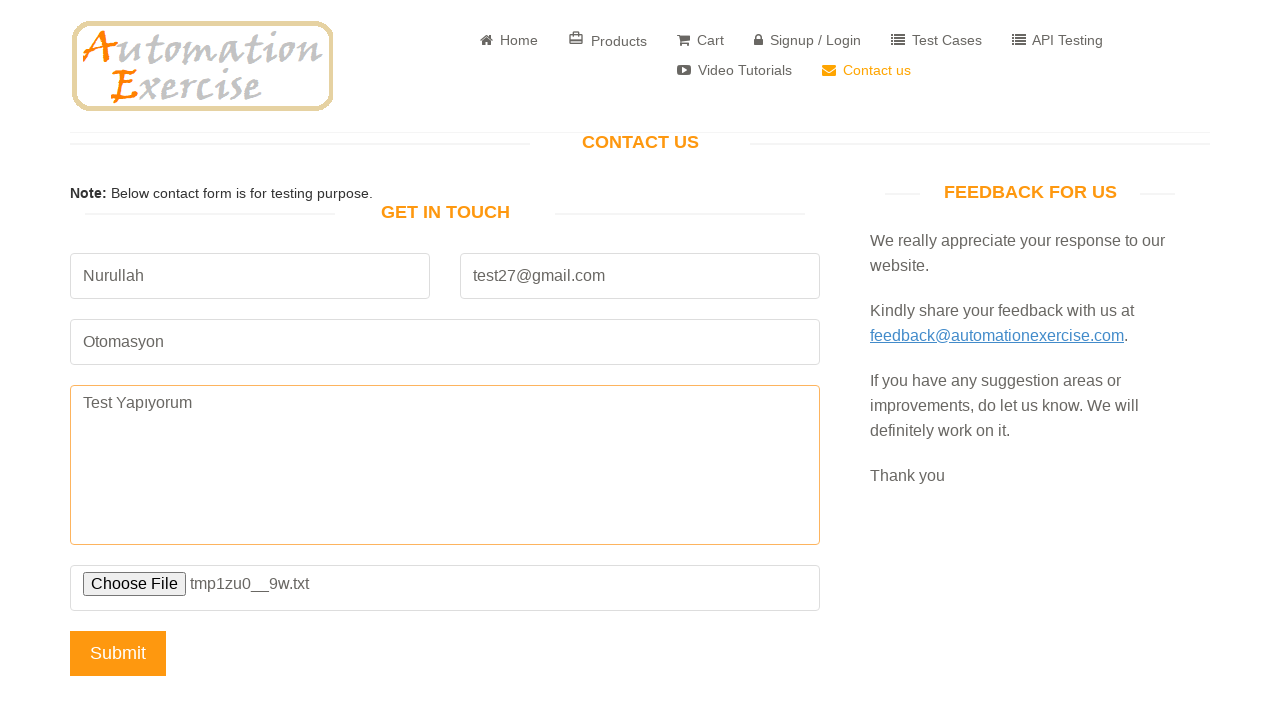

Clicked Submit button to submit contact form at (118, 653) on input[data-qa='submit-button']
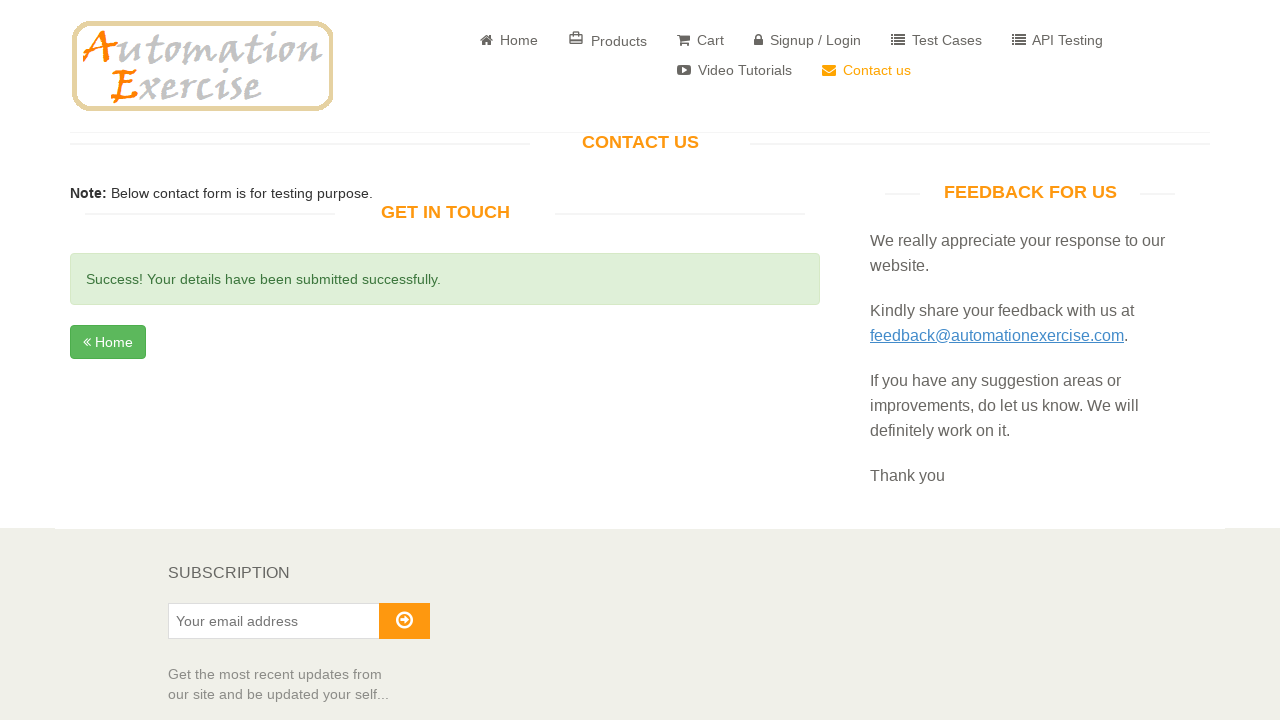

Success message displayed confirming form submission
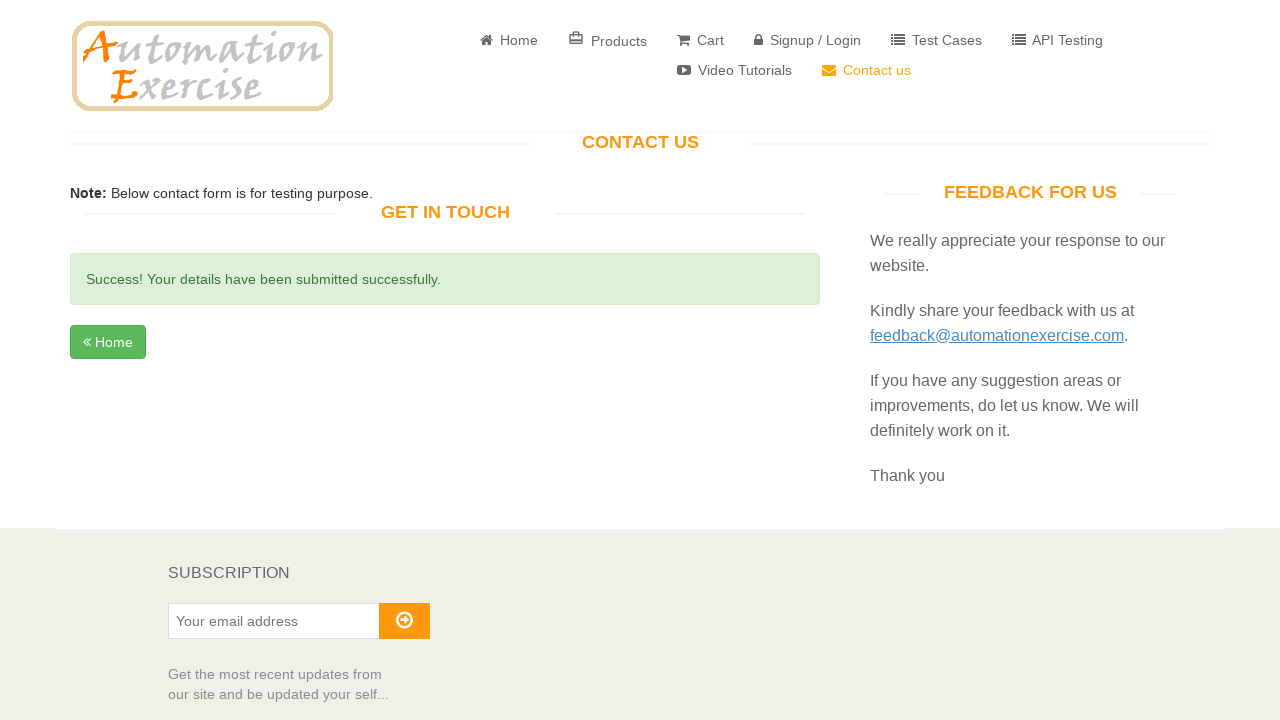

Clicked Home button to navigate back at (509, 40) on a:has-text(' Home')
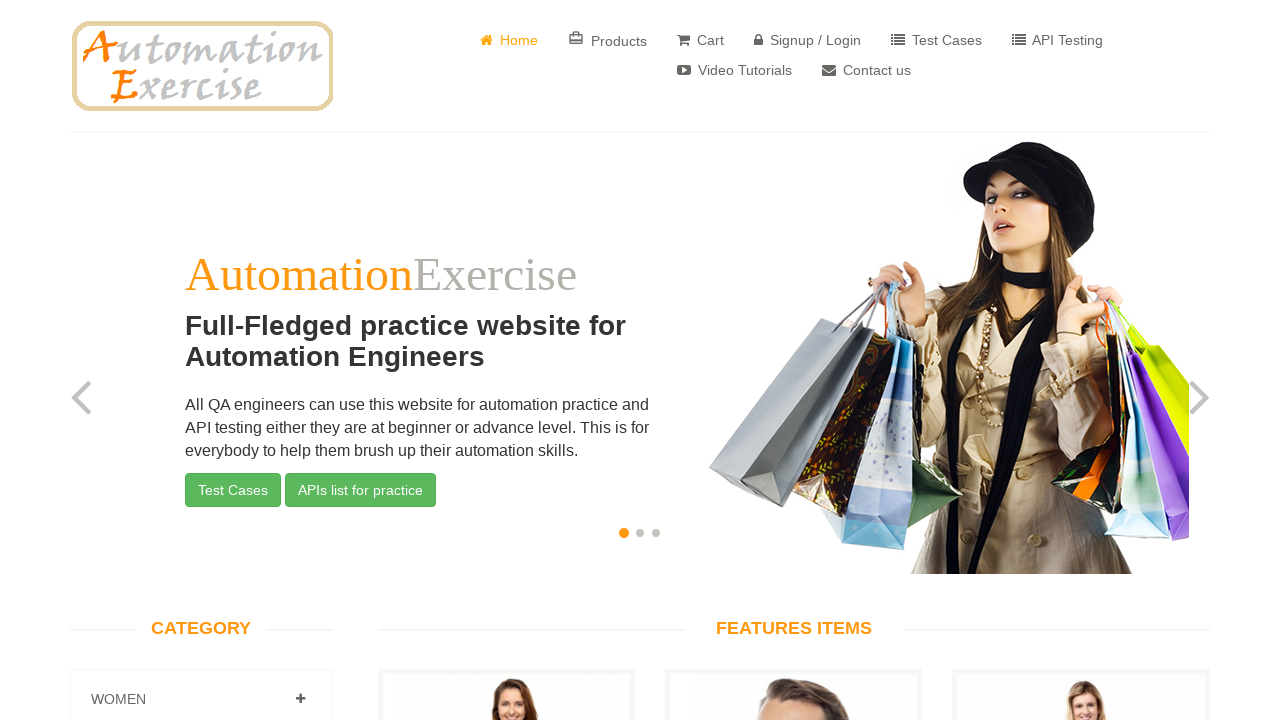

Returned to home page and heading is visible
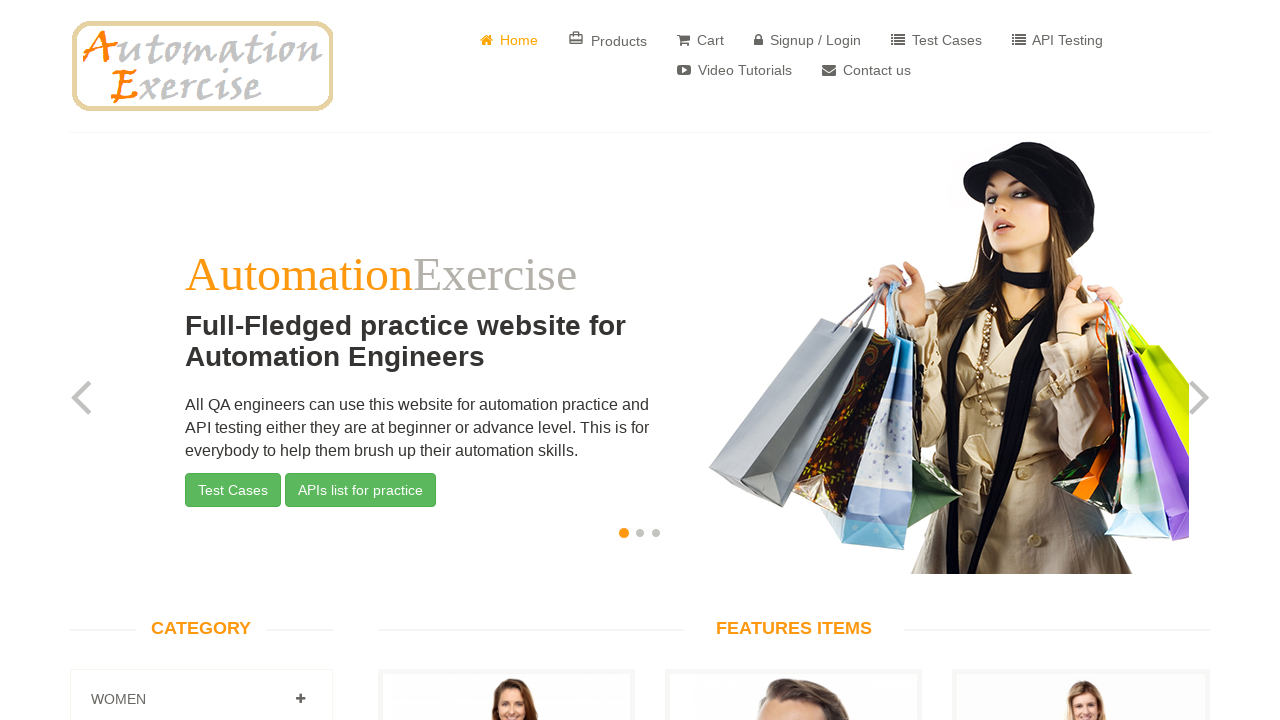

Cleaned up temporary test file
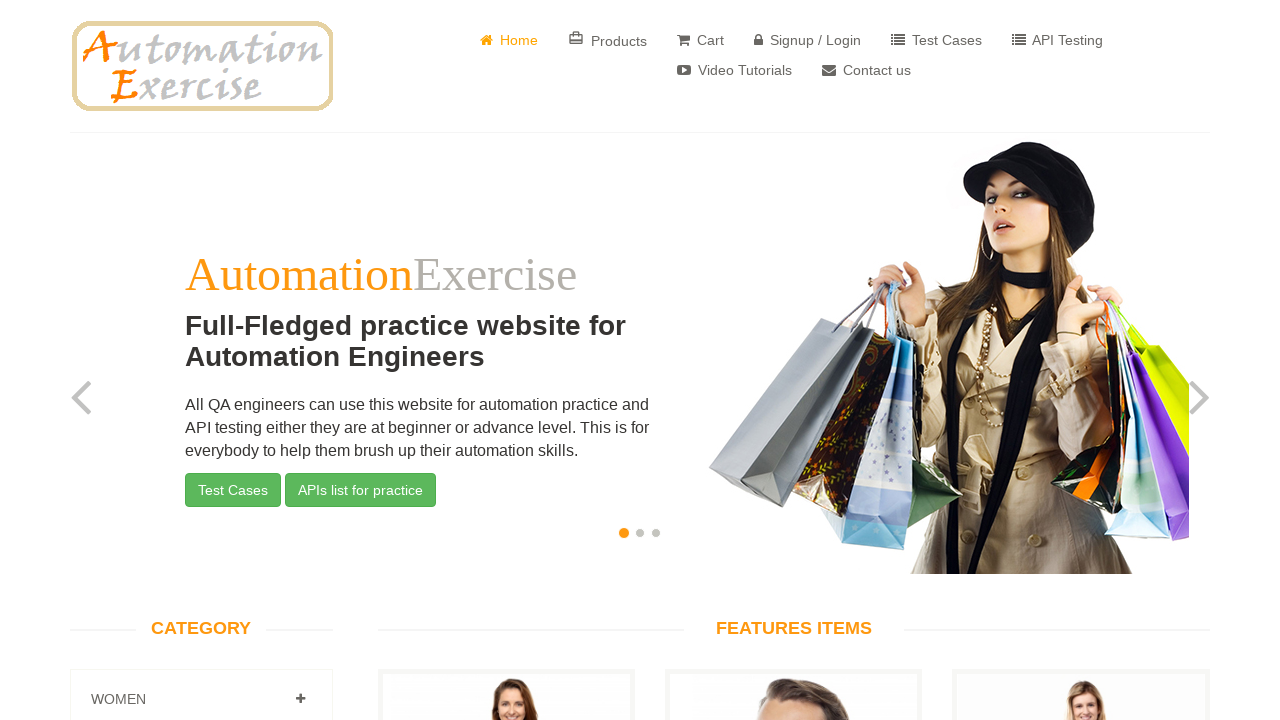

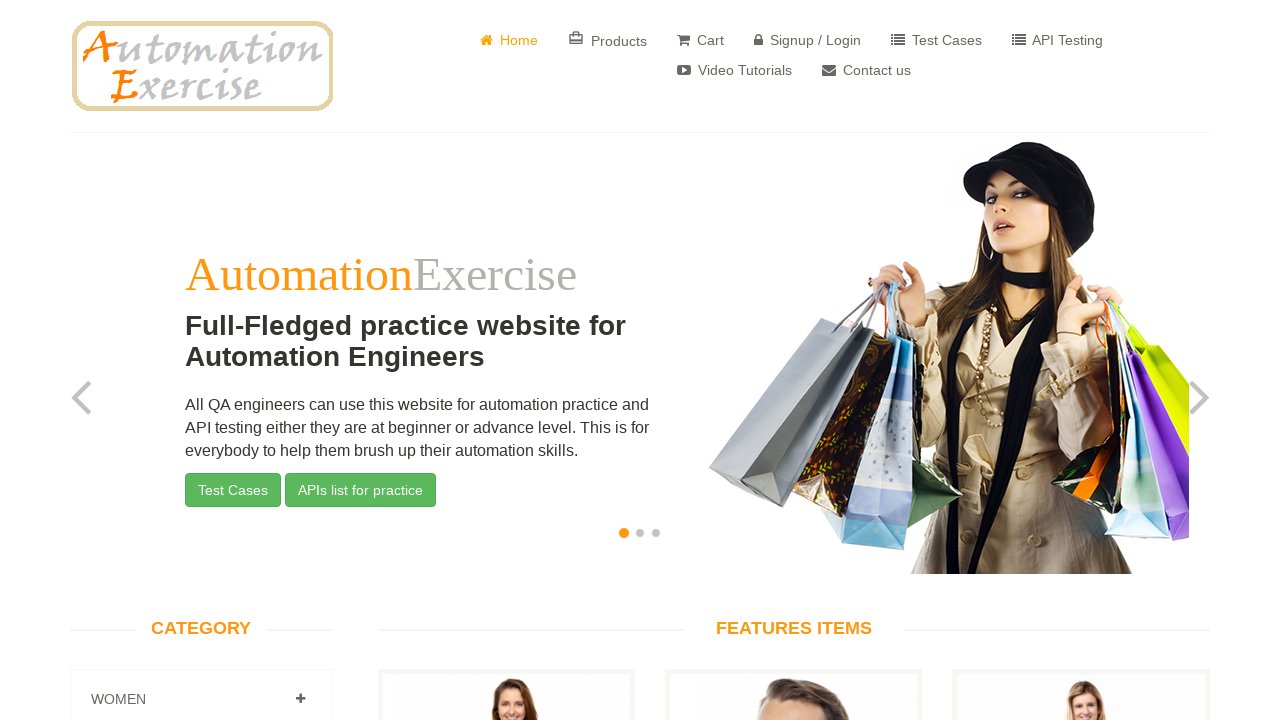